Tests the promo code functionality on an e-commerce demo site by adding a product to cart, opening the promo code section, entering an invalid code, and verifying the error message is displayed.

Starting URL: https://shopdemo.e-junkie.com/

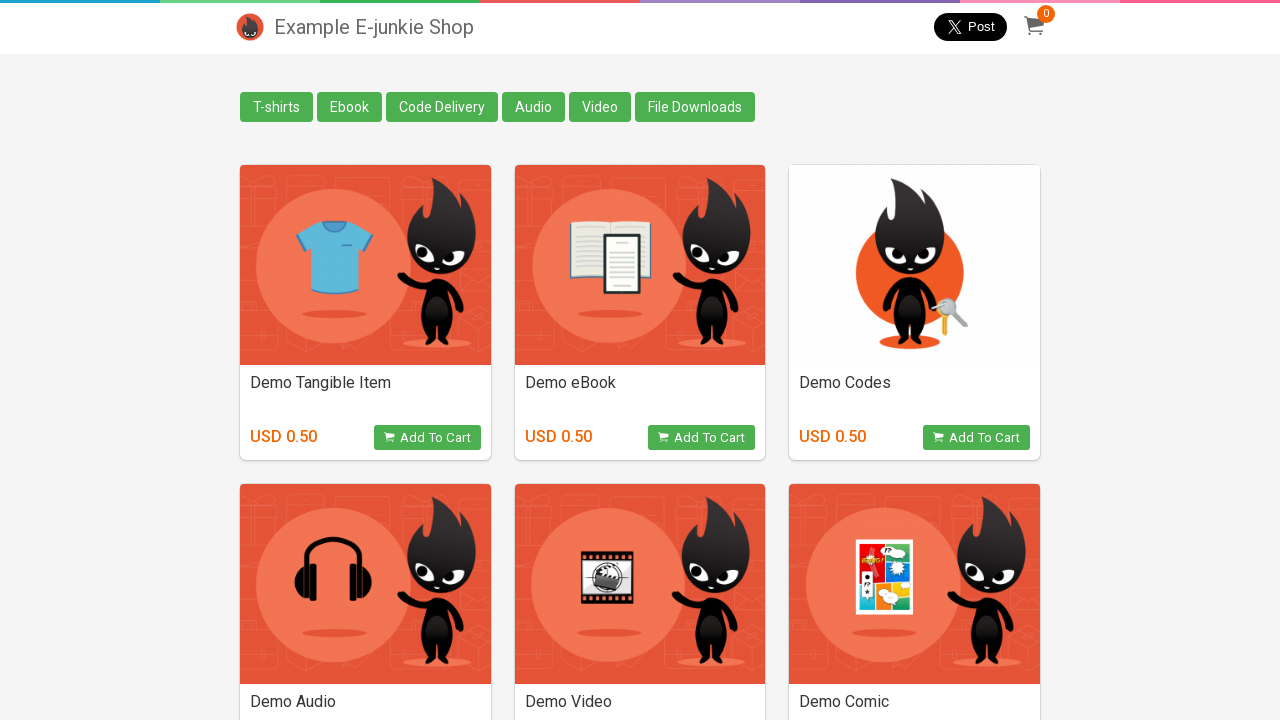

Clicked 'Add To Cart' button for the eBook product at (702, 438) on (//button[text()= ' Add To Cart'])[2]
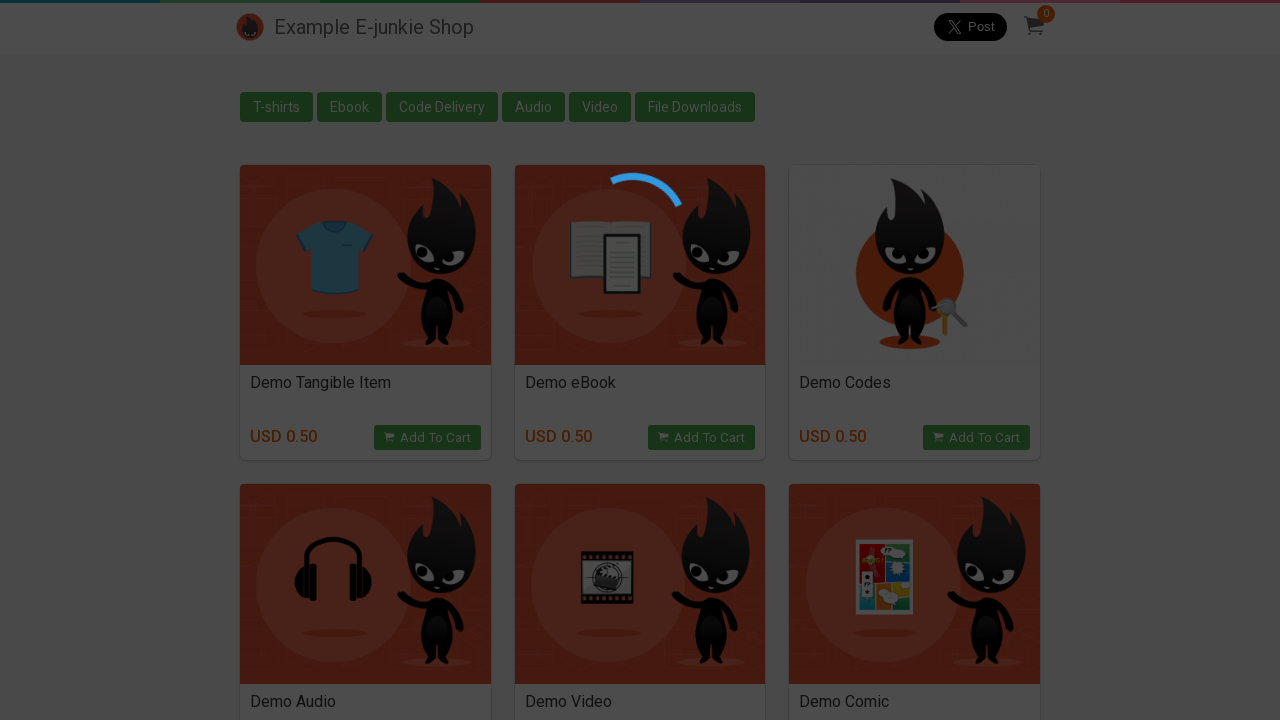

Cart iframe loaded and located
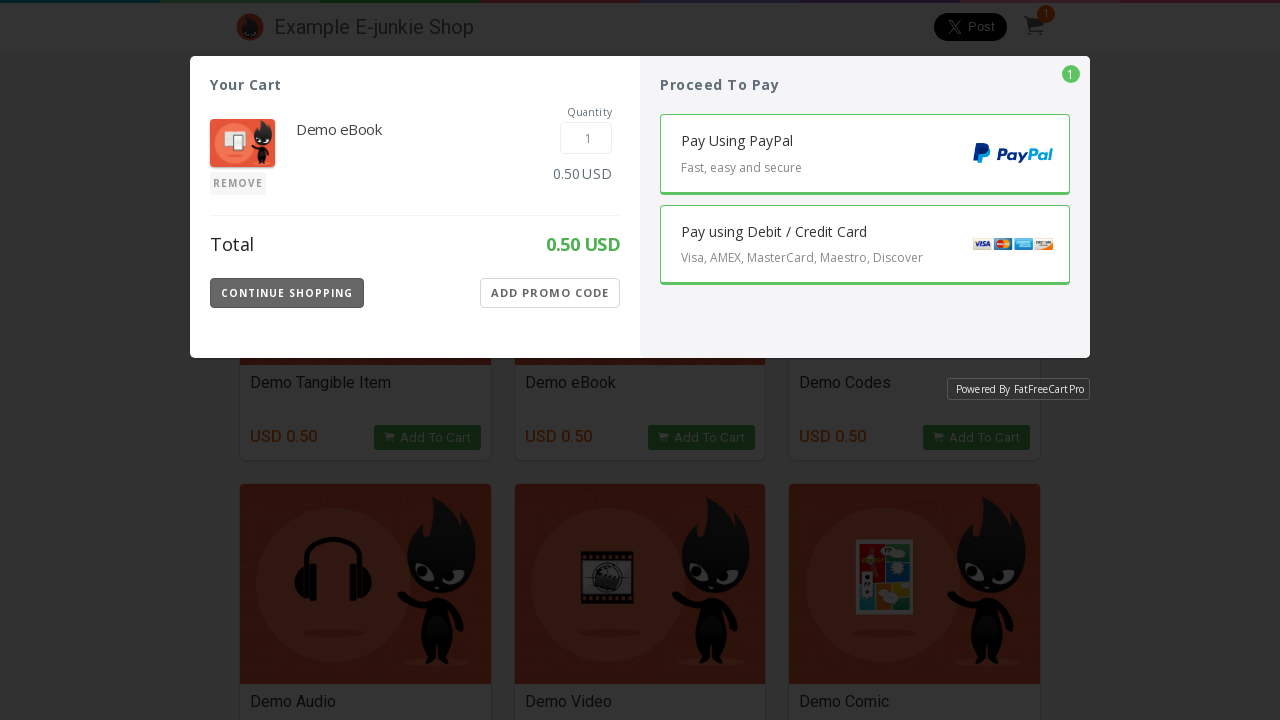

Switched to cart iframe content frame
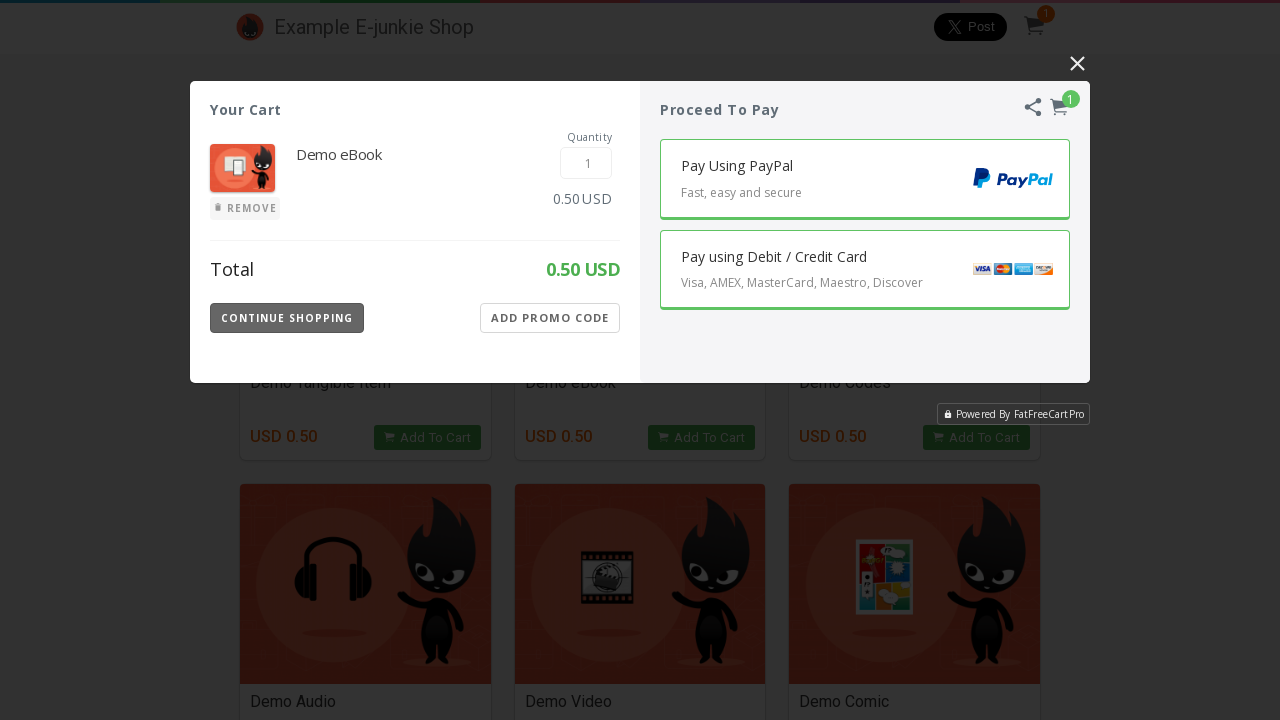

Apply Promo Code button became visible
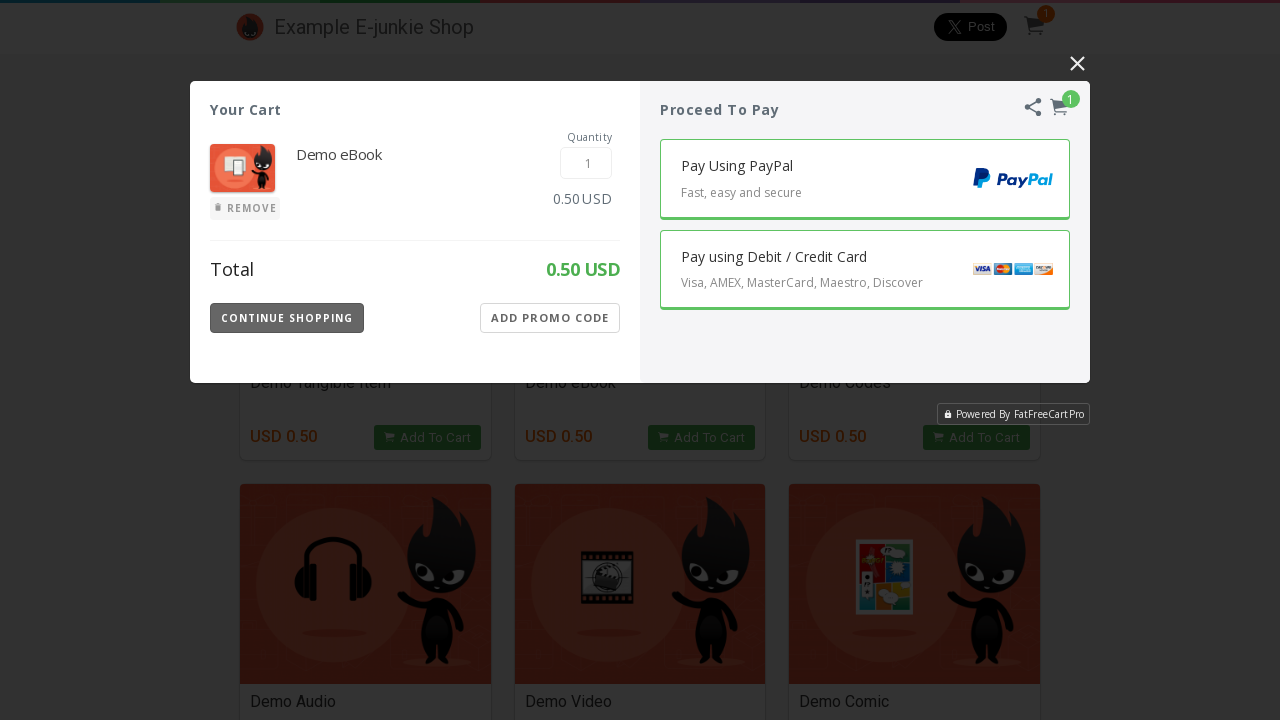

Clicked 'Apply Promo Code' button to reveal promo code input field at (550, 318) on button.Apply-Button.Show-Promo-Code-Button
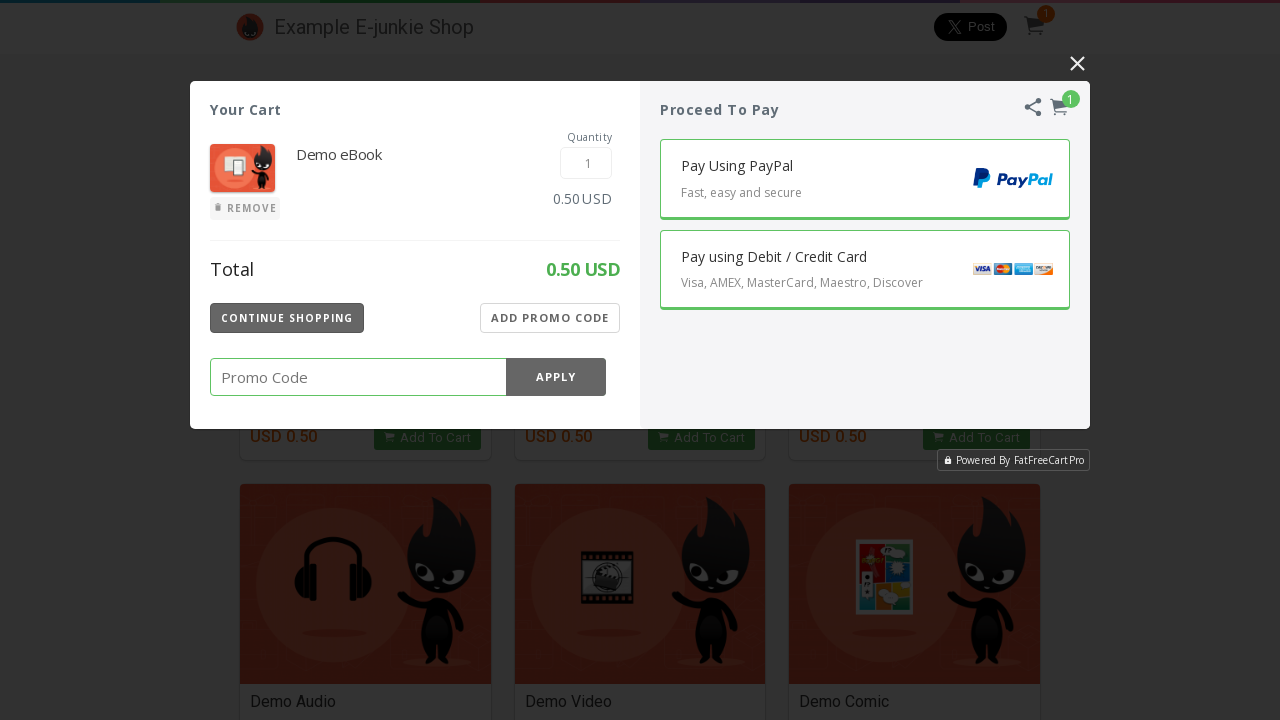

Promo code input field became visible
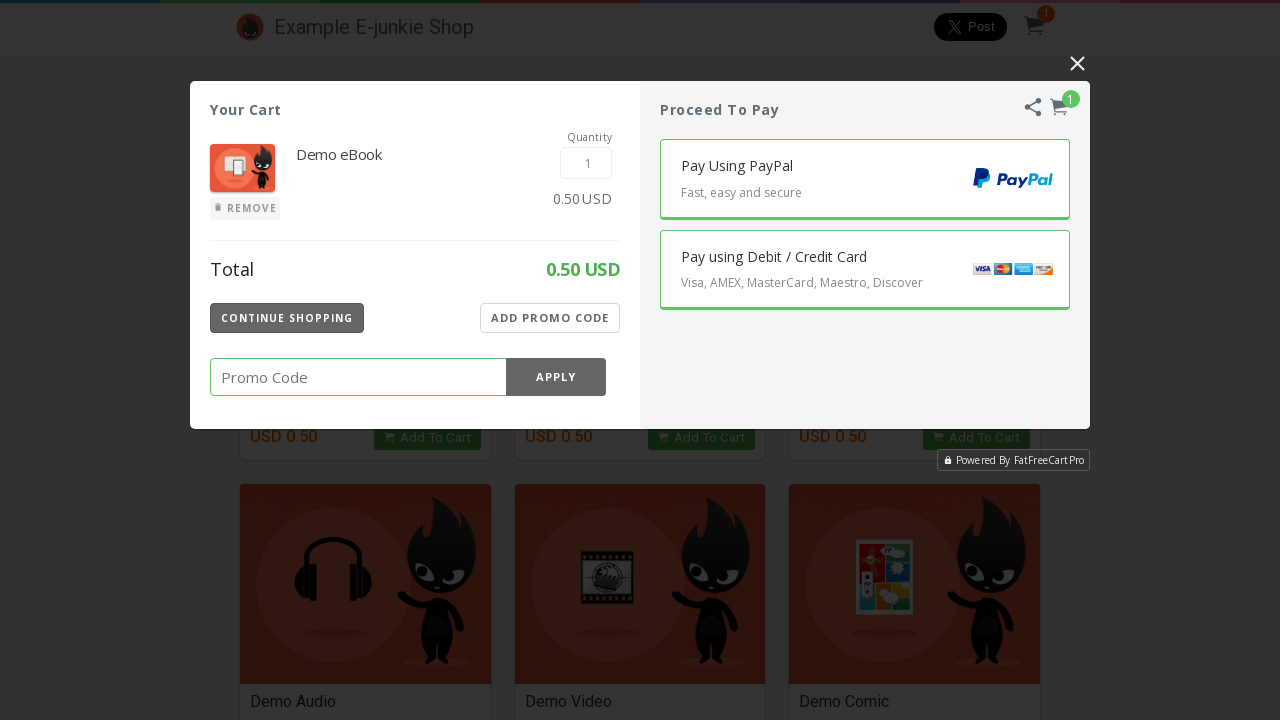

Entered invalid promo code '123456789' into promo code field on input.Promo-Code-Value
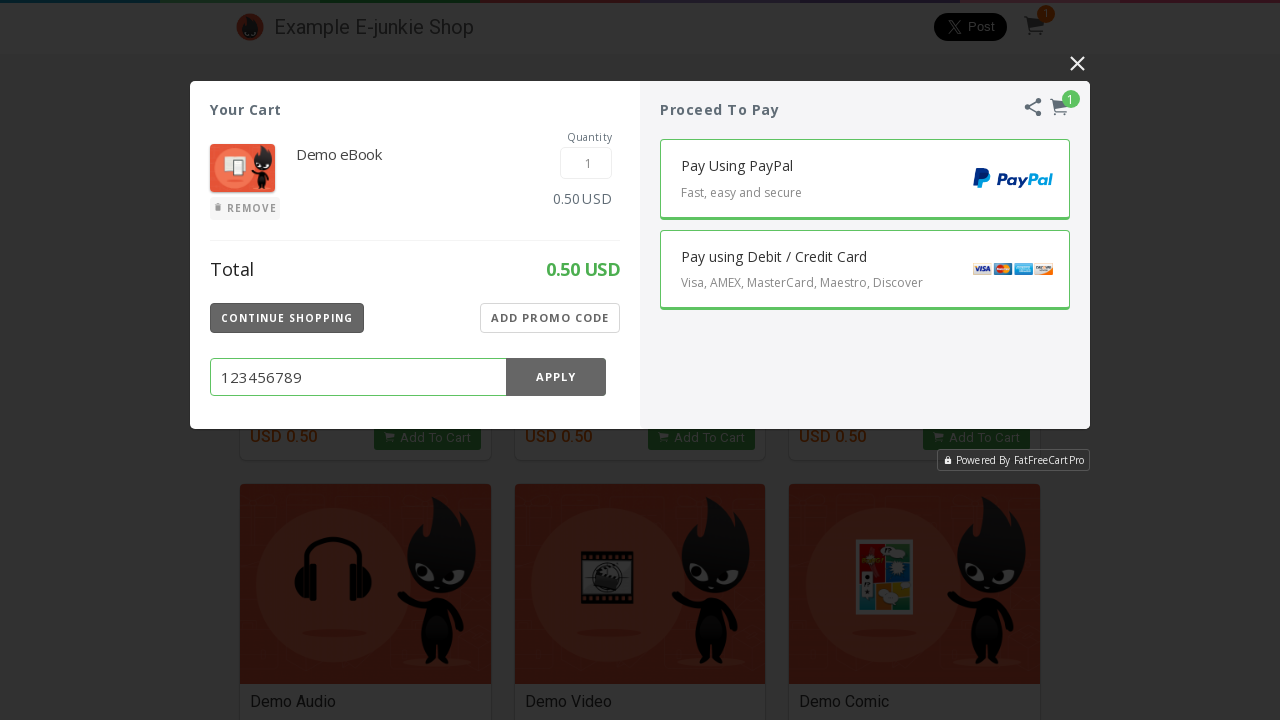

Clicked Apply button to submit invalid promo code at (556, 377) on button.Promo-Apply
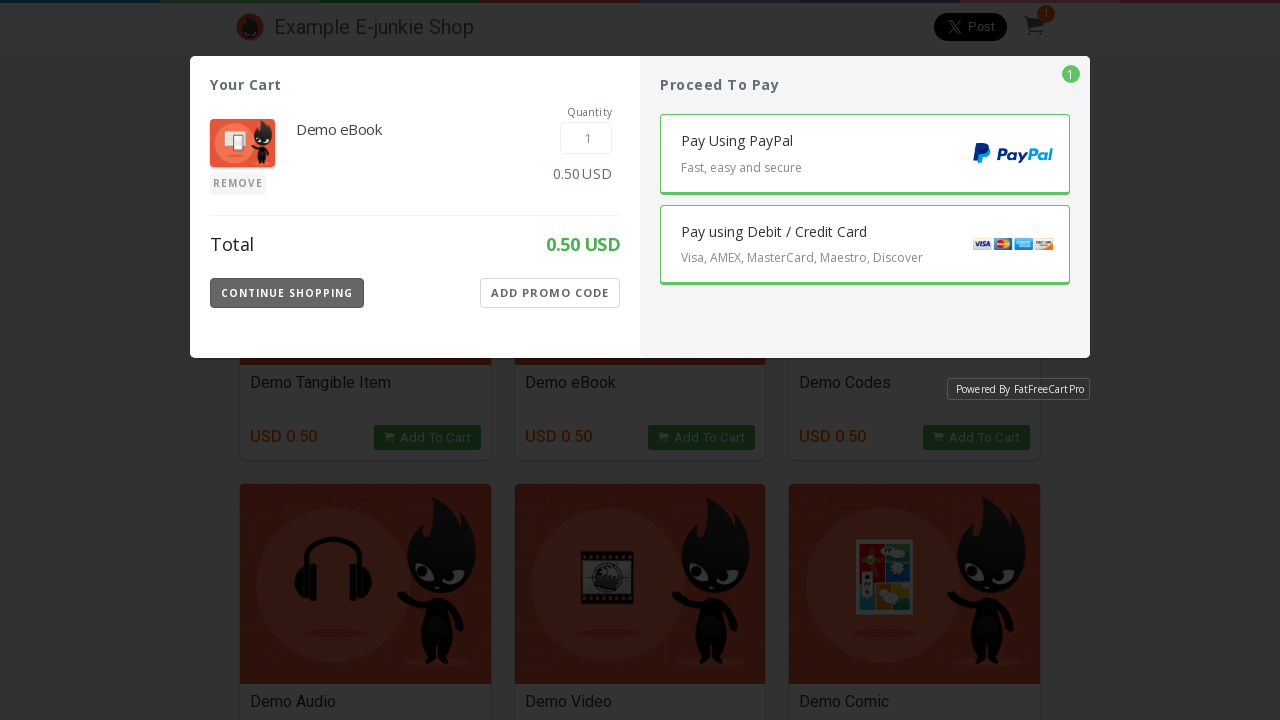

Invalid promo code error message appeared as expected
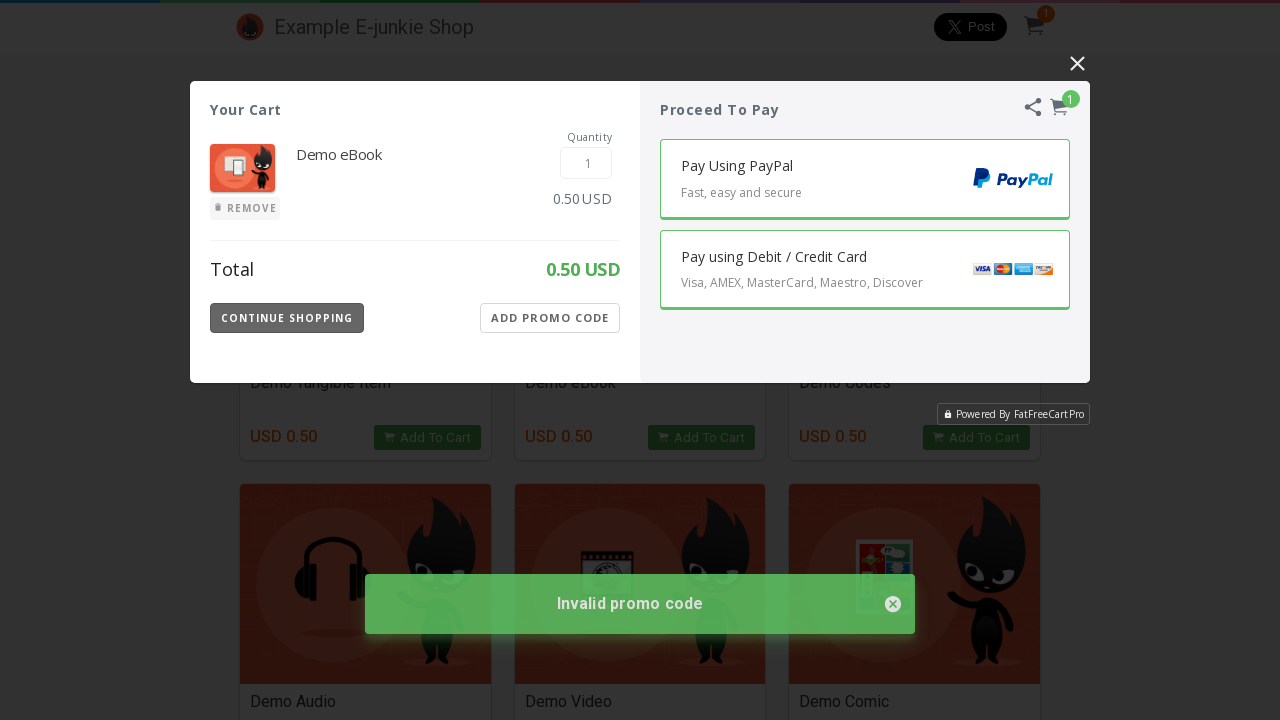

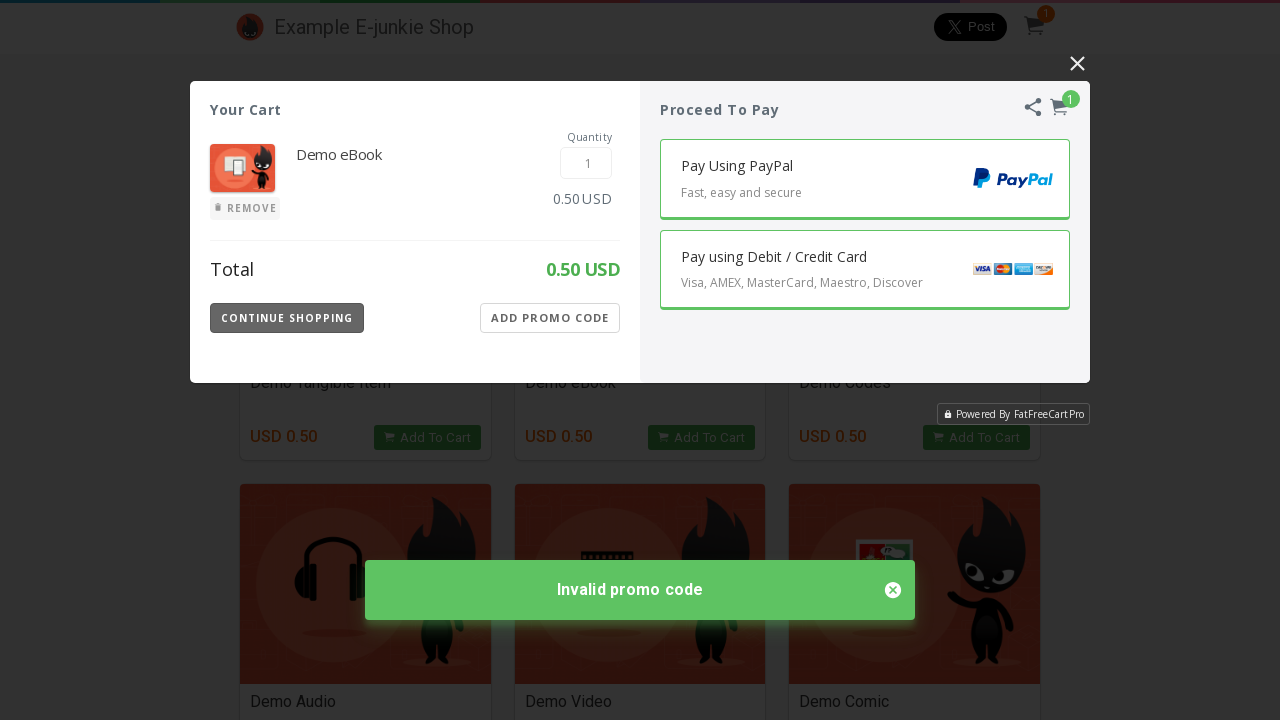